Navigates to an e-commerce site and clicks on the login/register button using various locator strategies

Starting URL: https://shop-global.malaicha.com/

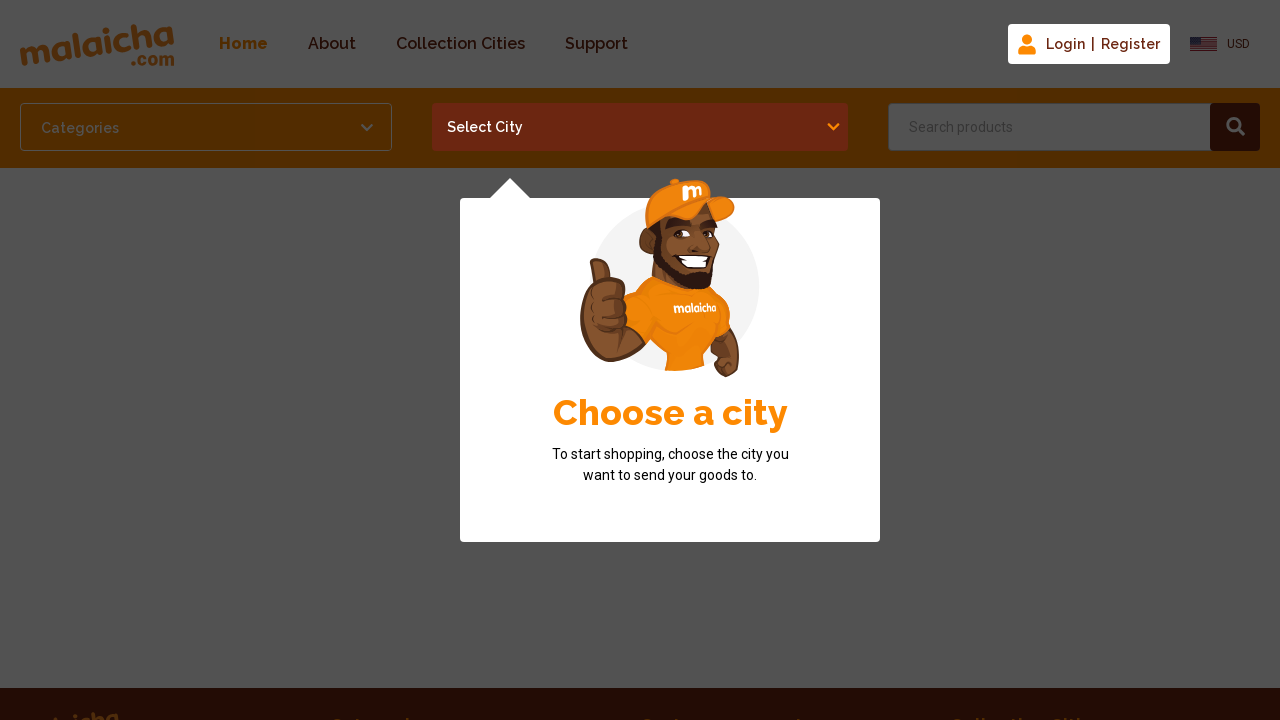

Navigated to e-commerce site https://shop-global.malaicha.com/
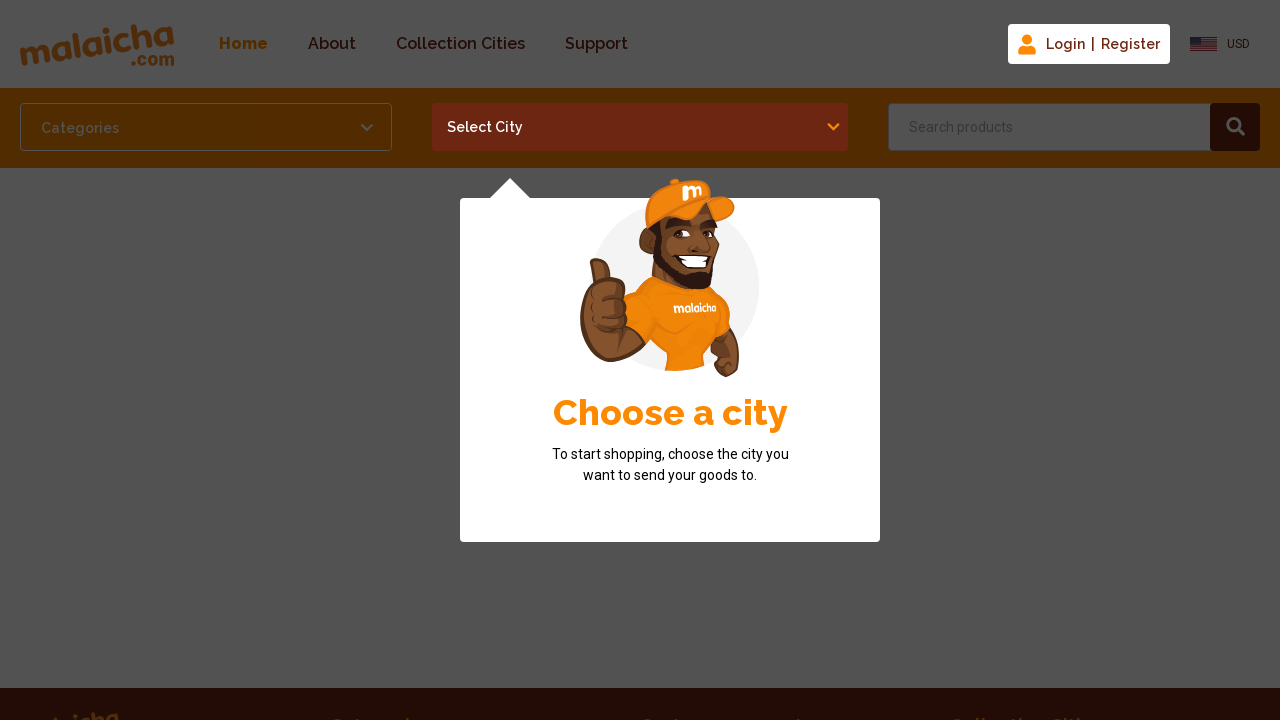

Clicked on the login/register button using xpath locator at (1089, 44) on xpath=//span[@class='loginRegister']/parent::button
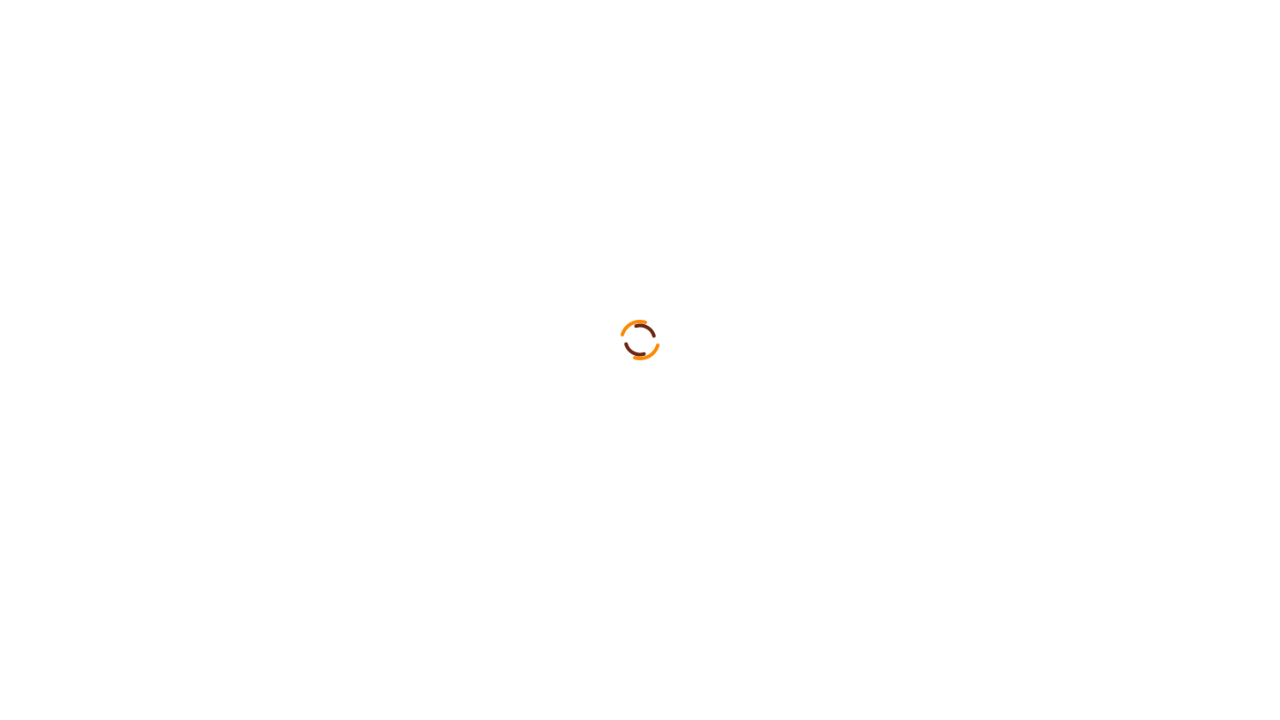

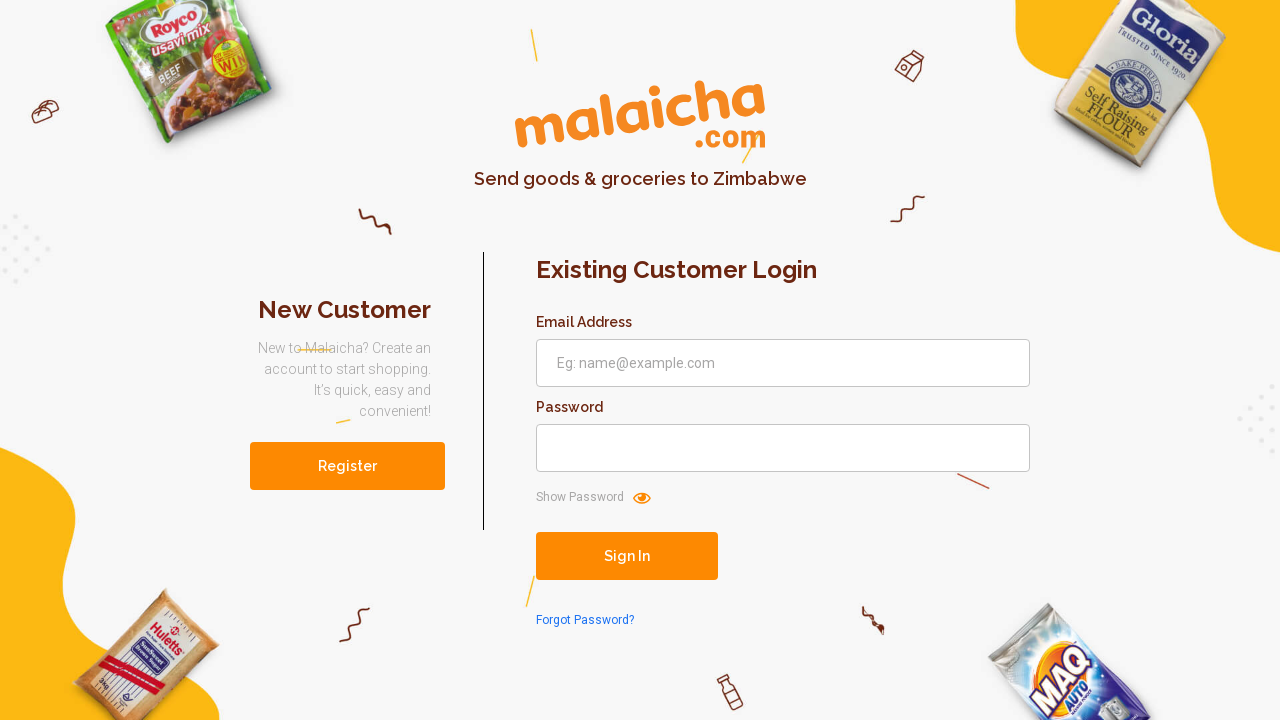